Tests opening a new tab by clicking the New Tab button and verifying navigation to the new tab

Starting URL: https://demoqa.com/browser-windows

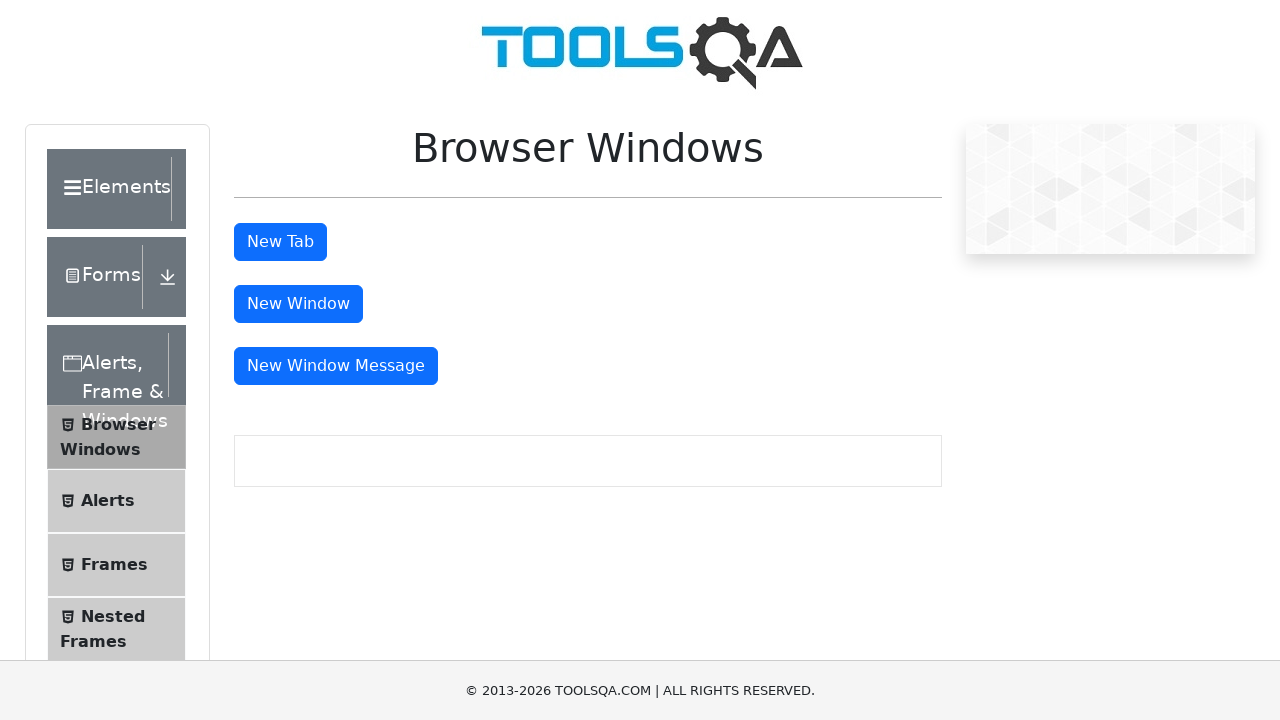

Navigated to https://demoqa.com/browser-windows
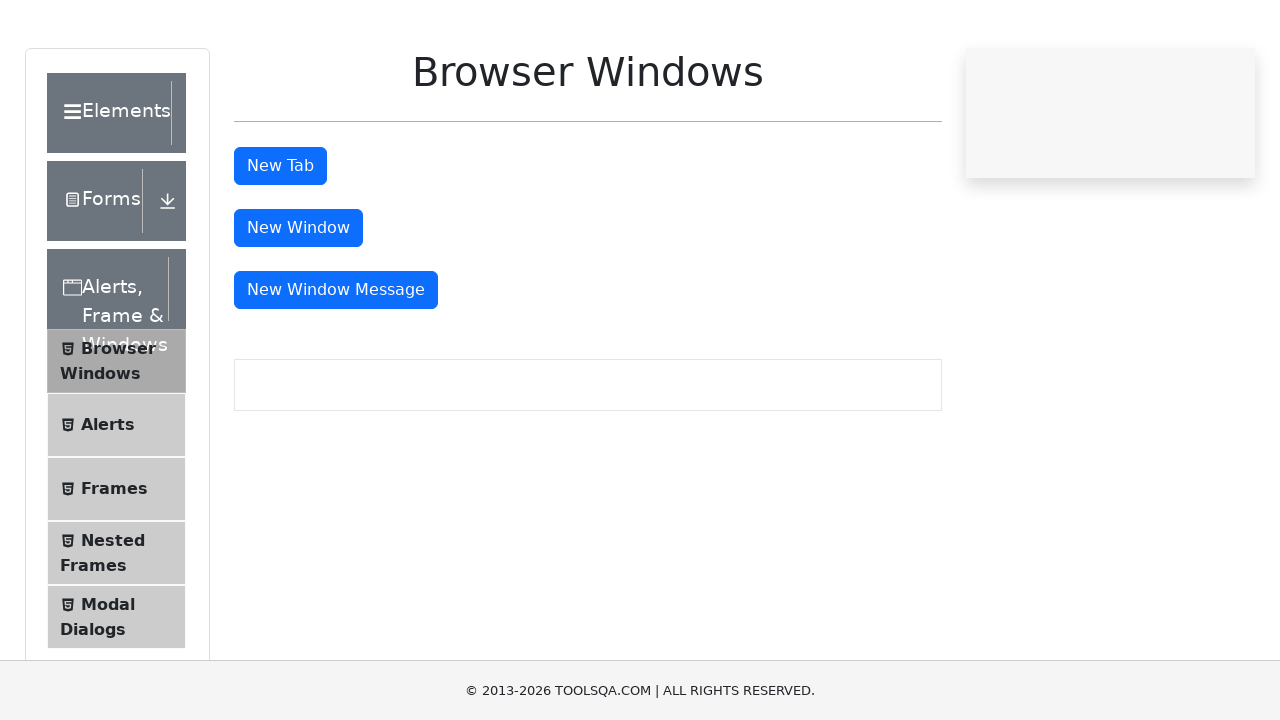

Clicked New Tab button to open new tab at (280, 242) on #tabButton
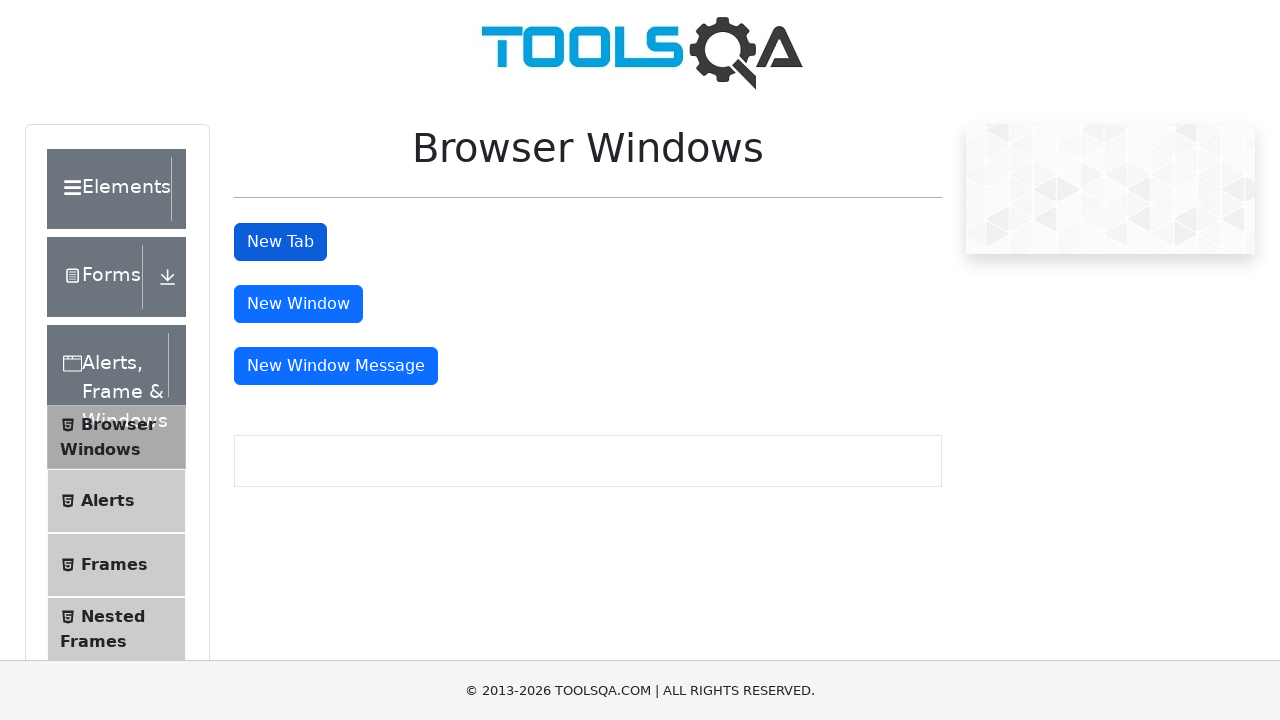

Retrieved all open pages/tabs from context
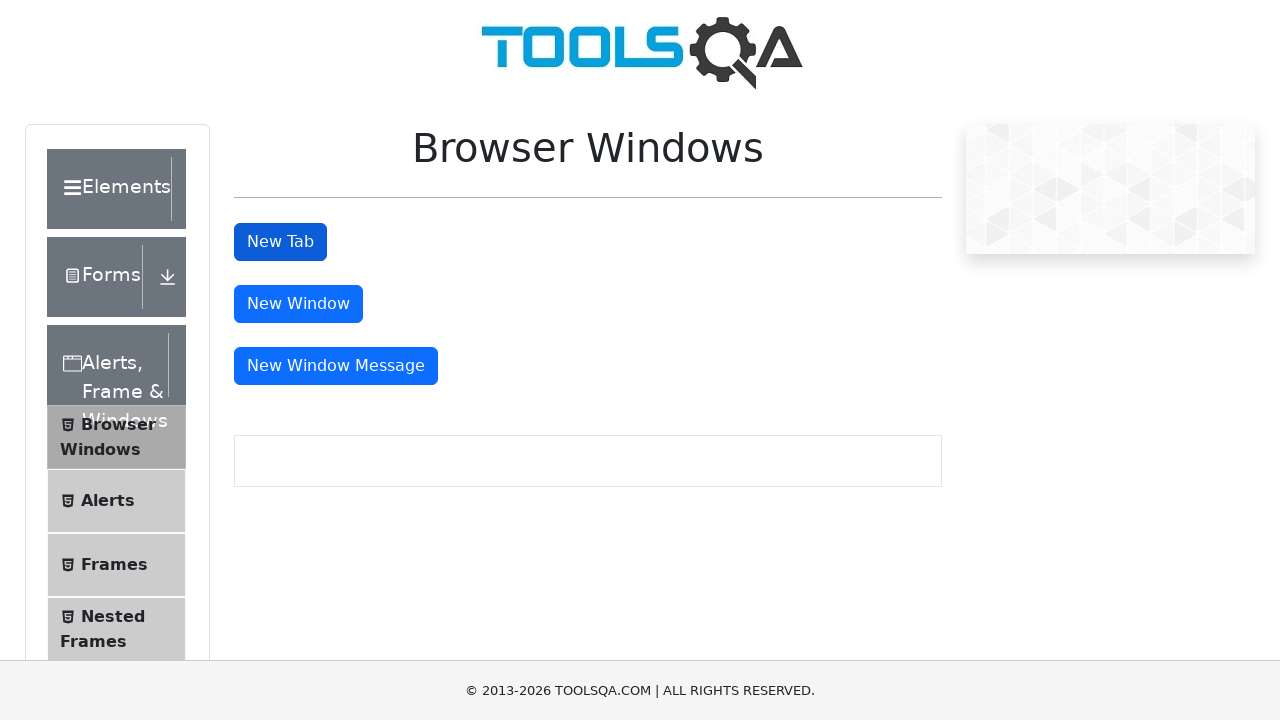

Identified newly opened tab as the last page in context
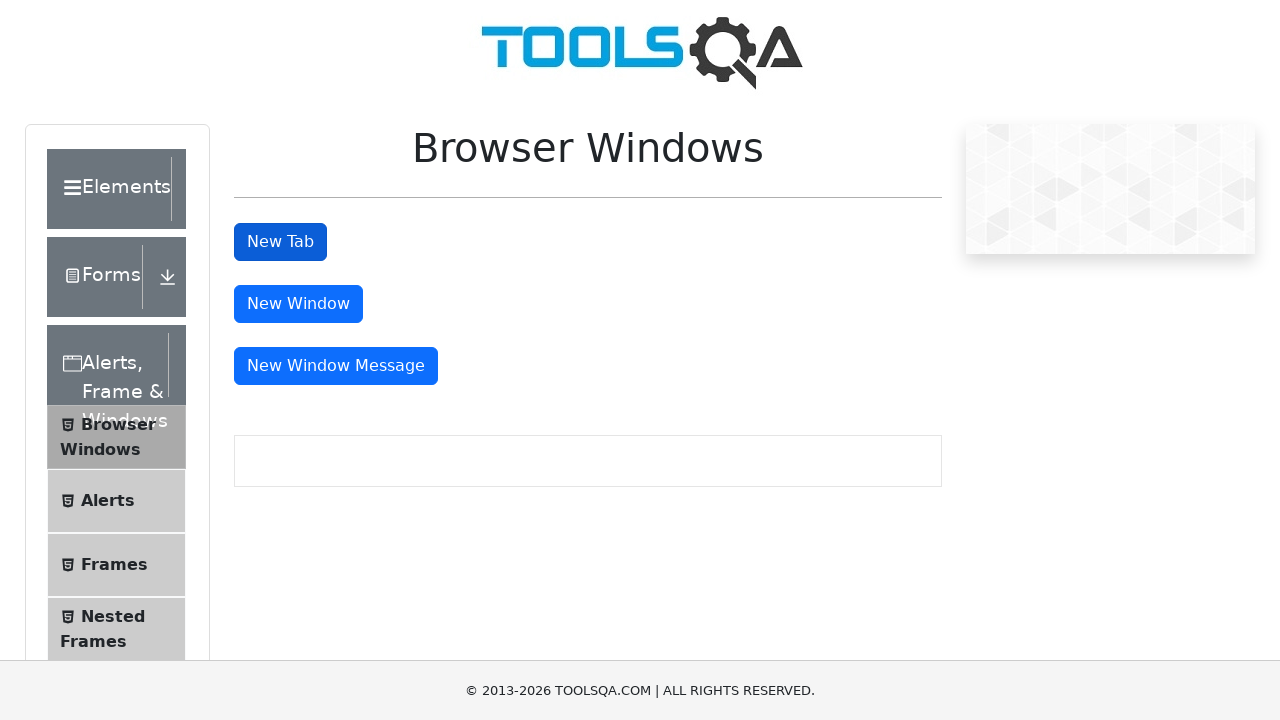

New tab loaded successfully
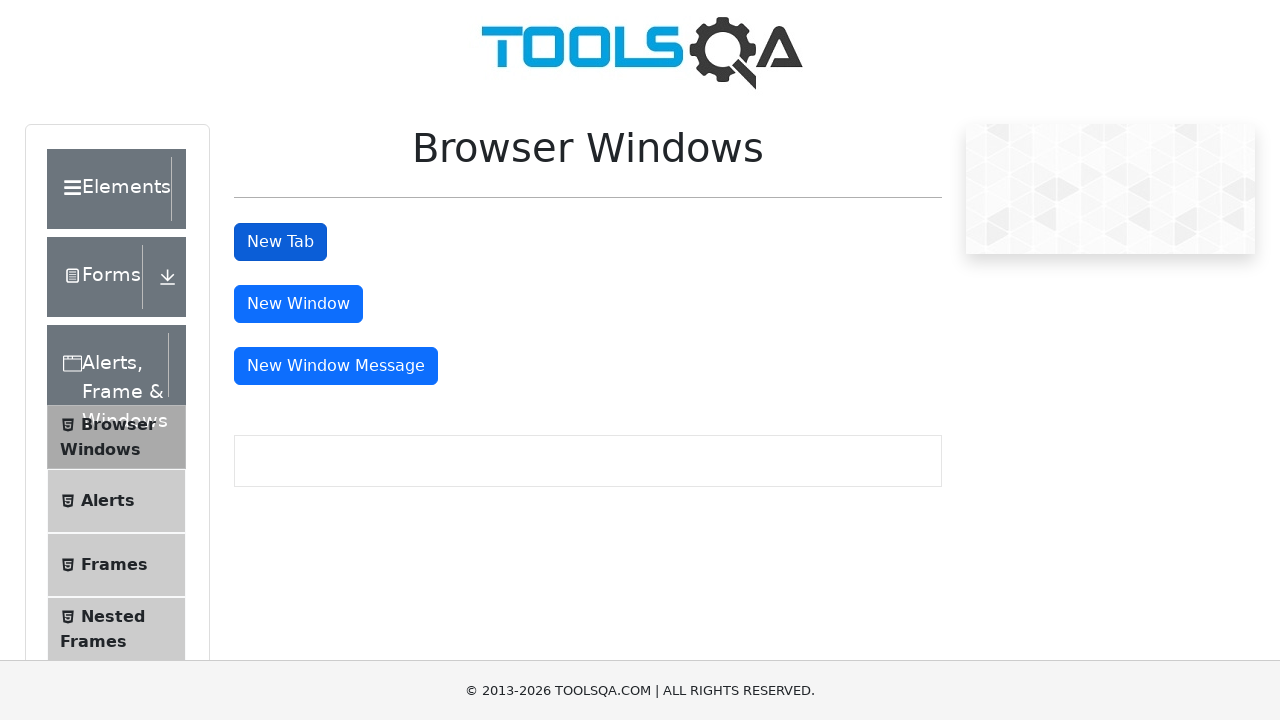

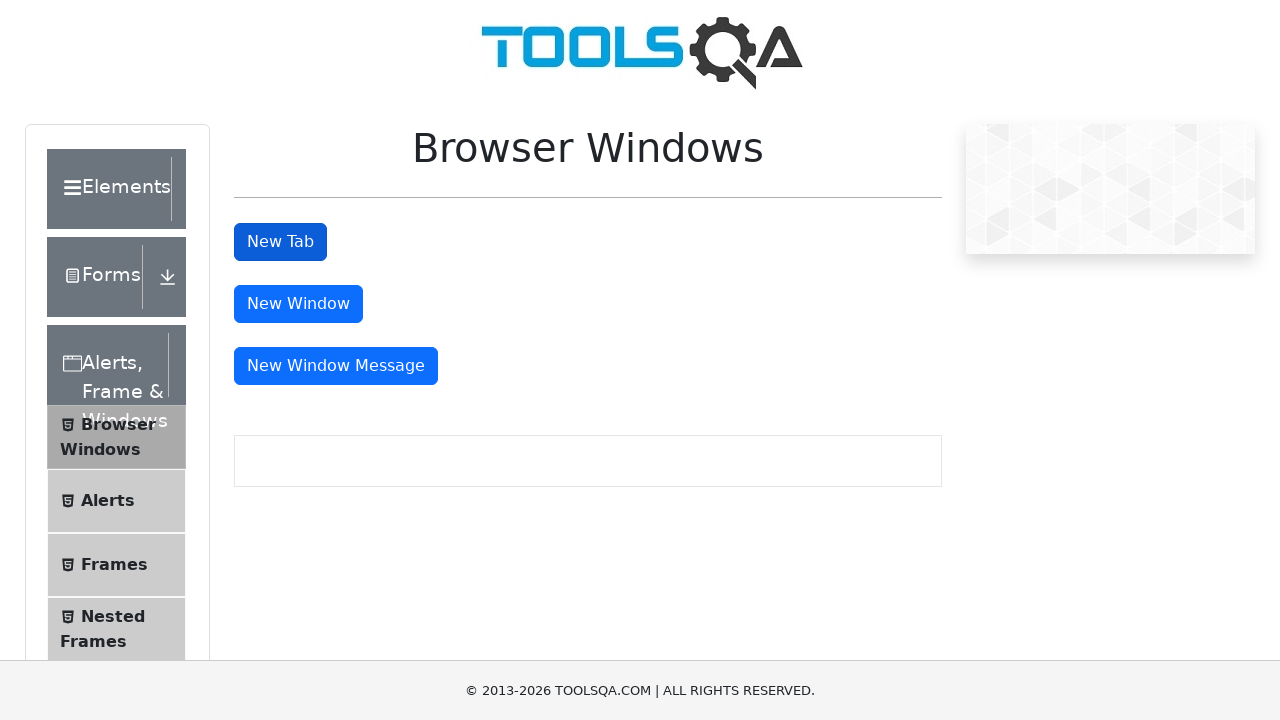